Tests filling multiple text areas on the page by scrolling and entering text into different textarea elements

Starting URL: http://omayo.blogspot.com/

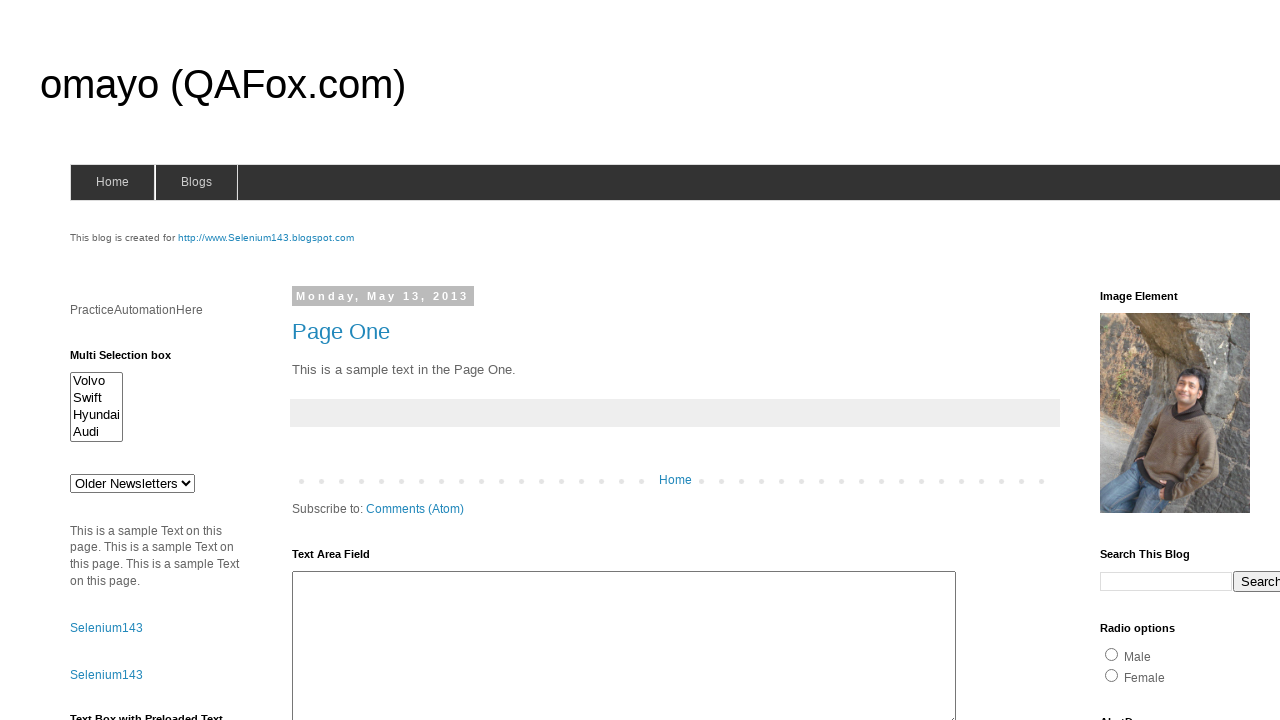

Scrolled down 250px to view text areas
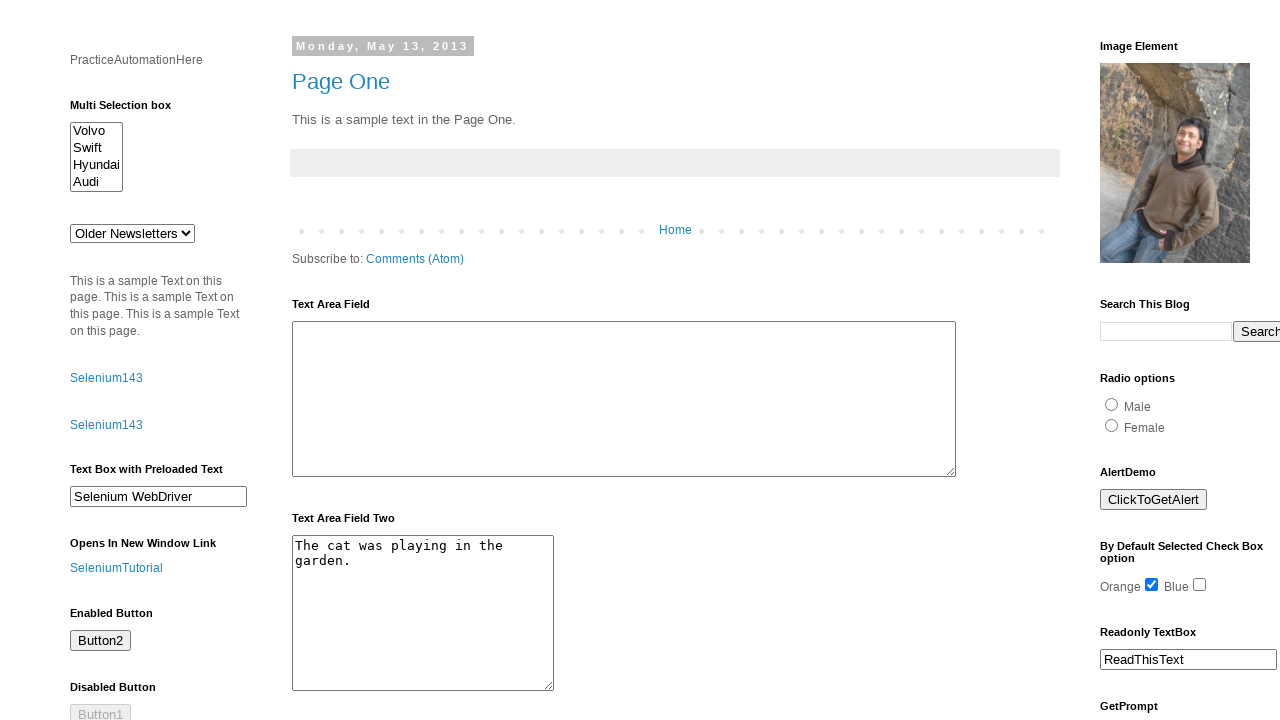

Filled first textarea with 'Hey here it is the text' on #ta1
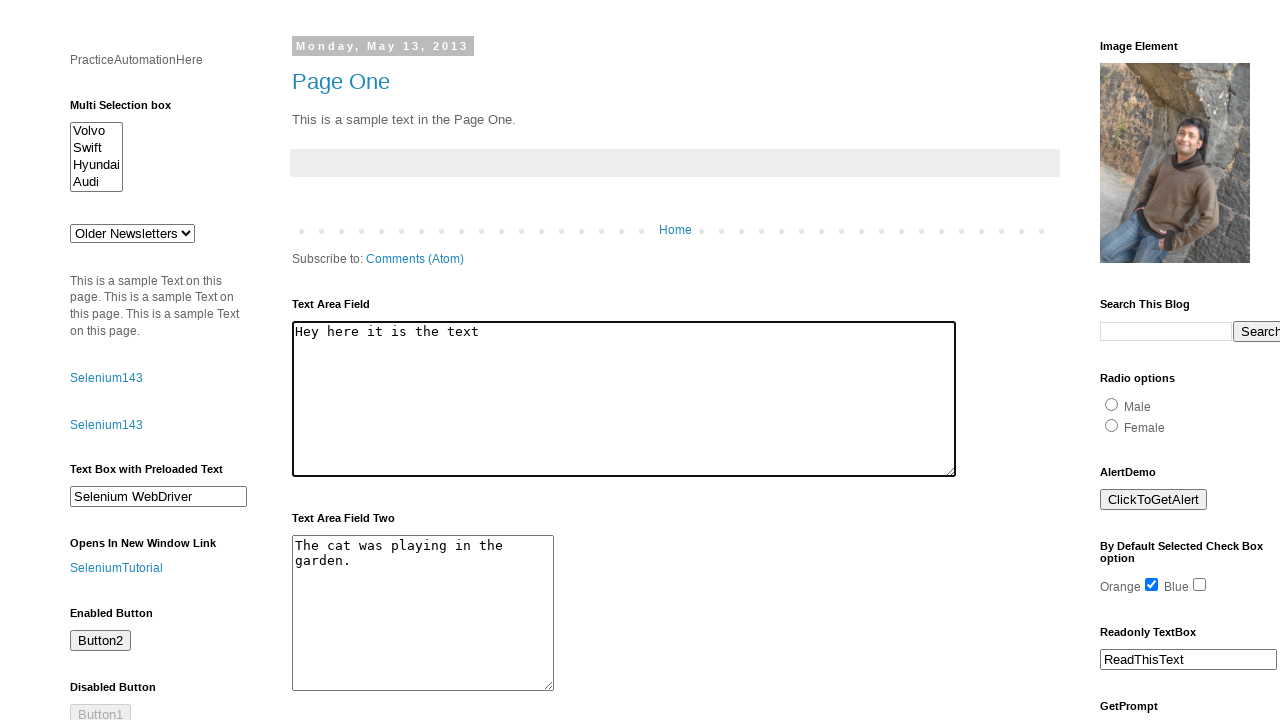

Scrolled down an additional 250px
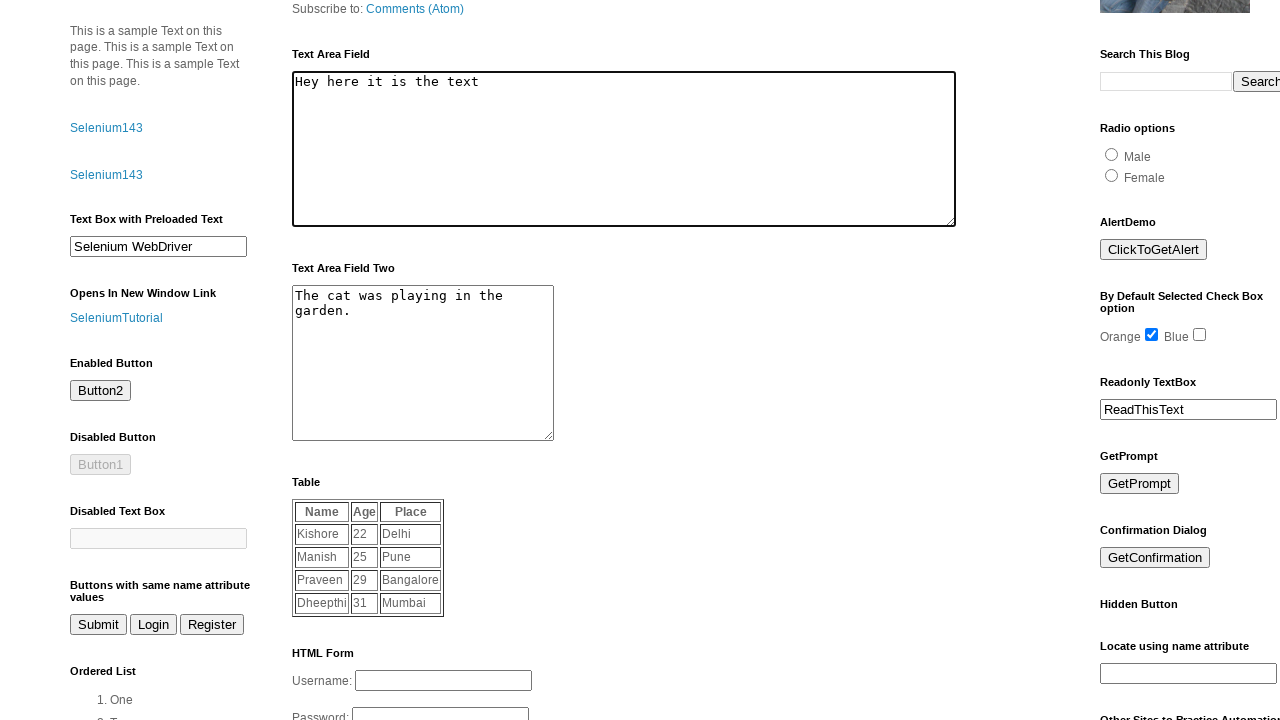

Cleared the second textarea on textarea >> nth=1
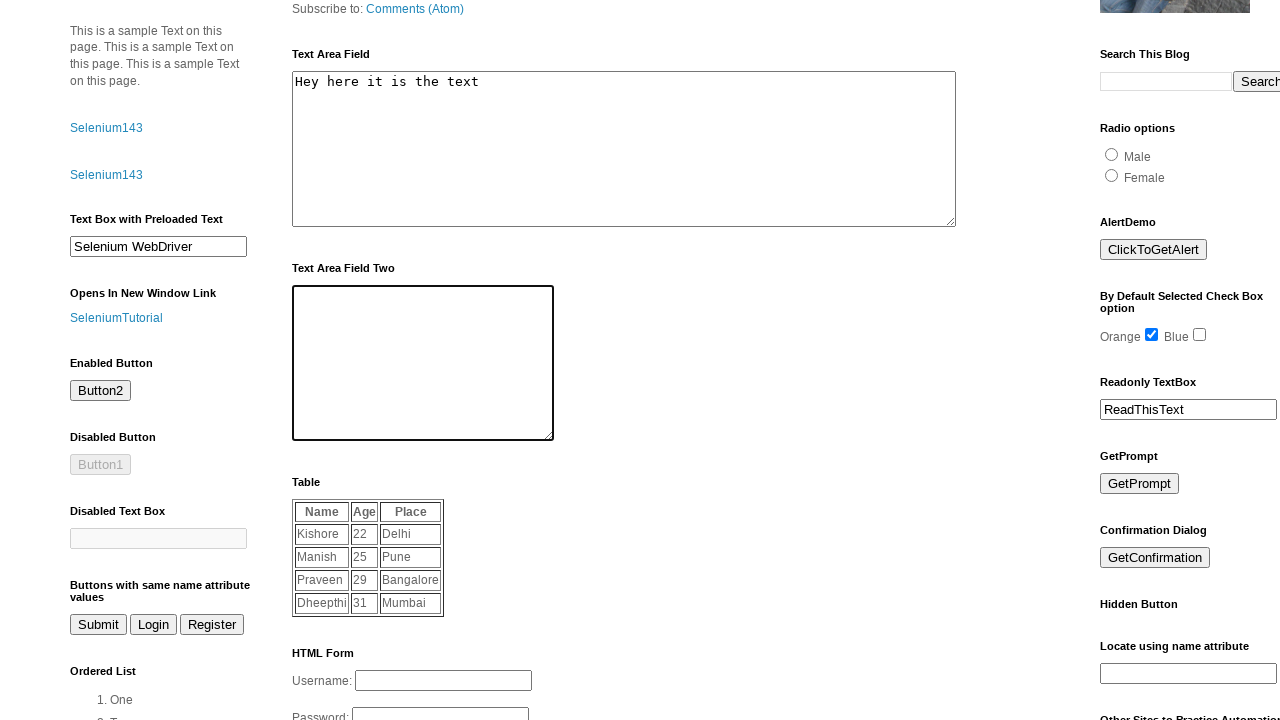

Filled second textarea with 'My name is Simon' on textarea >> nth=1
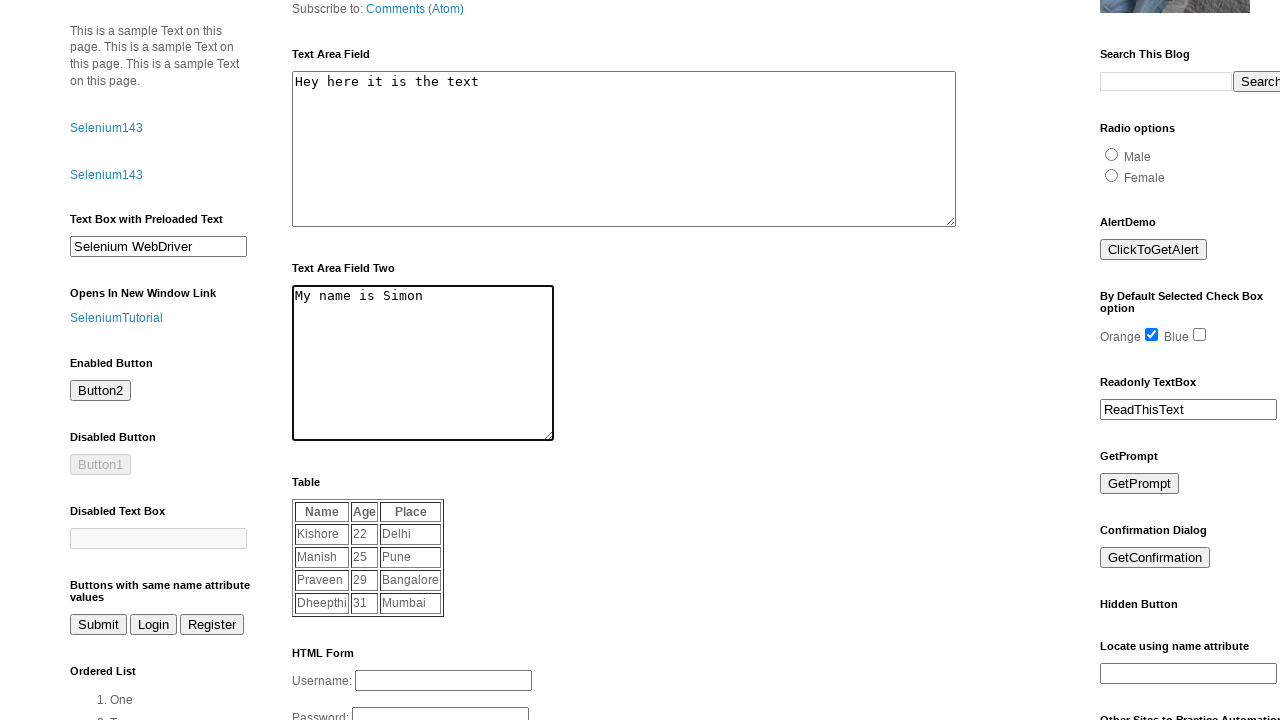

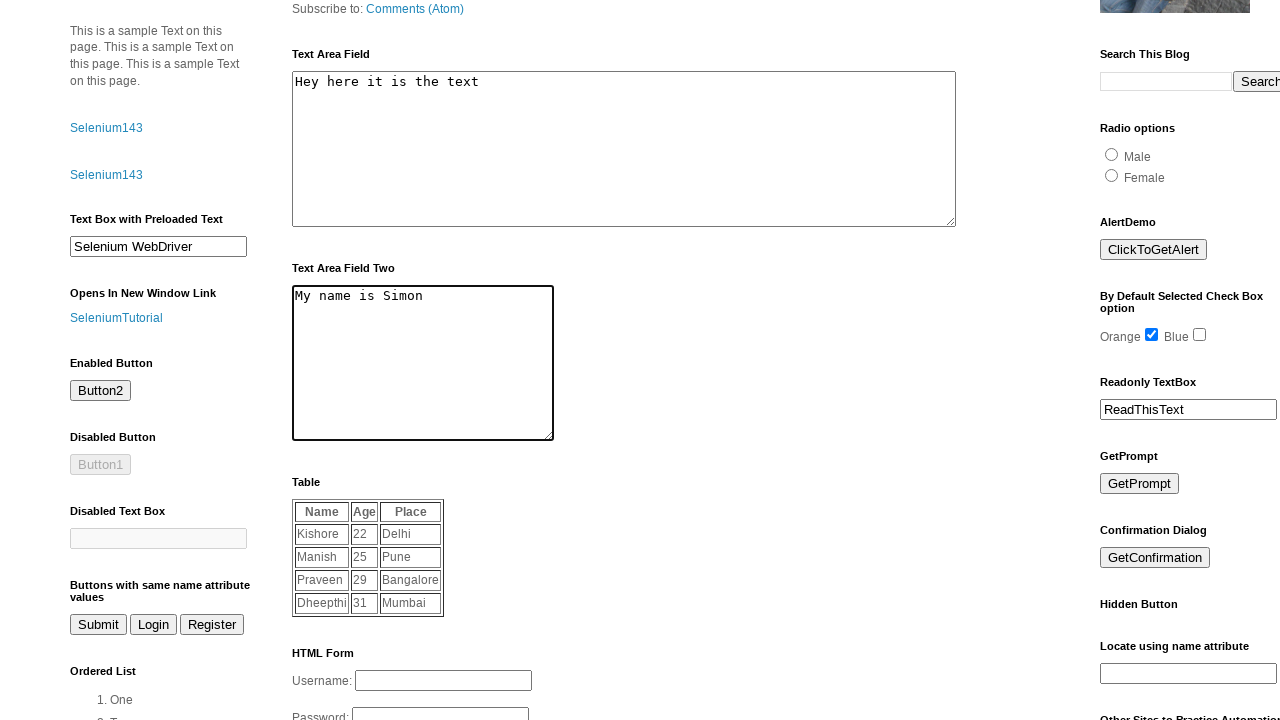